Tests searching for a non-existing contact by surname and verifies that no results table is found

Starting URL: https://www.aueb.gr/el/contactsopa

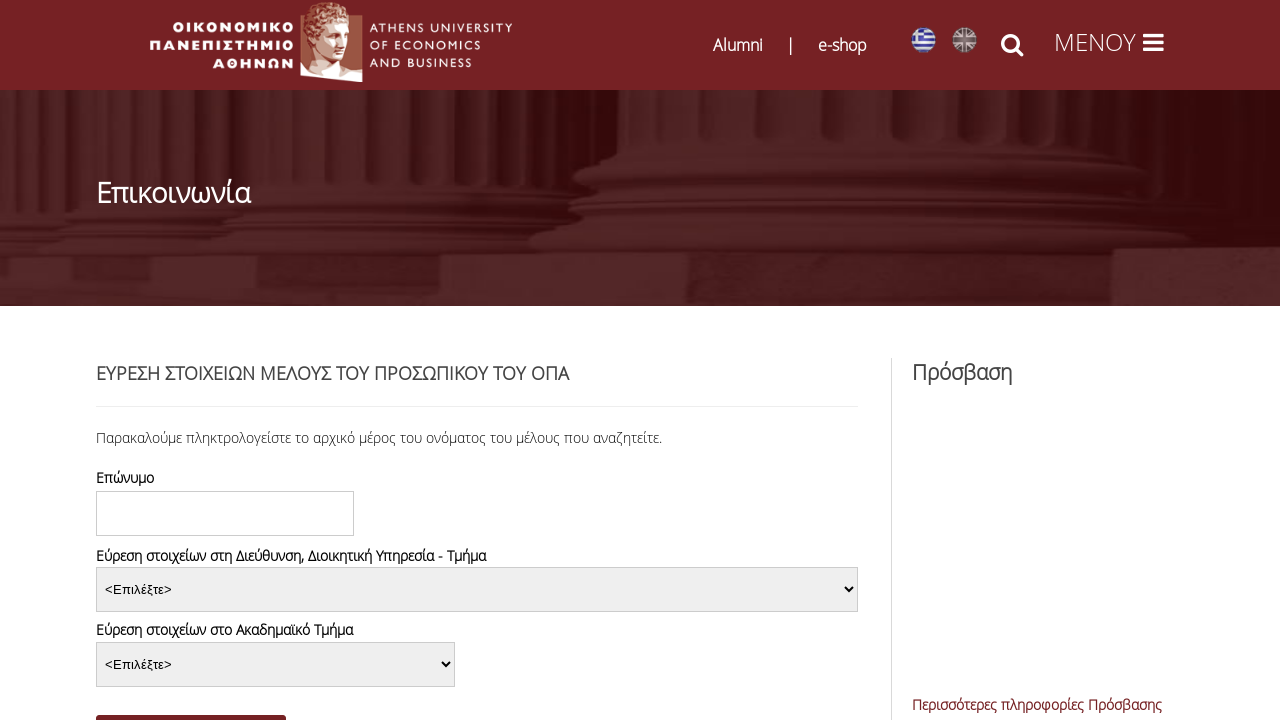

Waited for search button to load
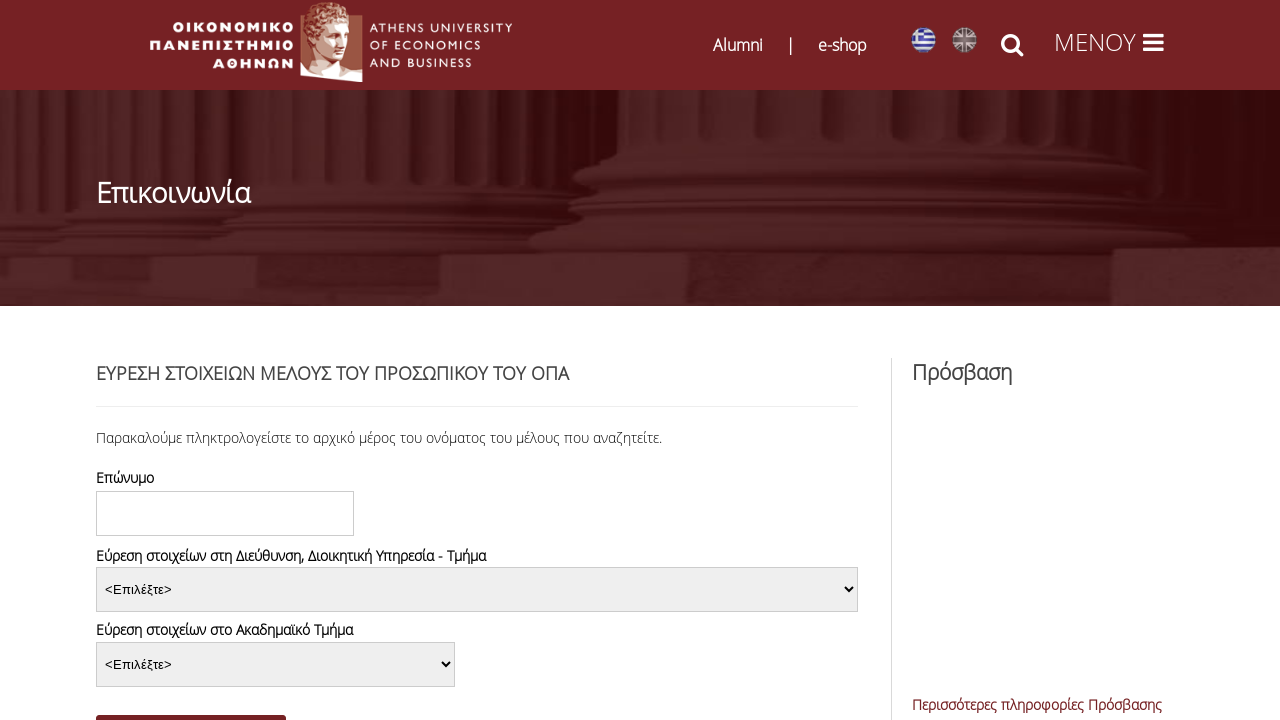

Filled search field with non-existing surname 'ronaldo' on #edit-title-field-value
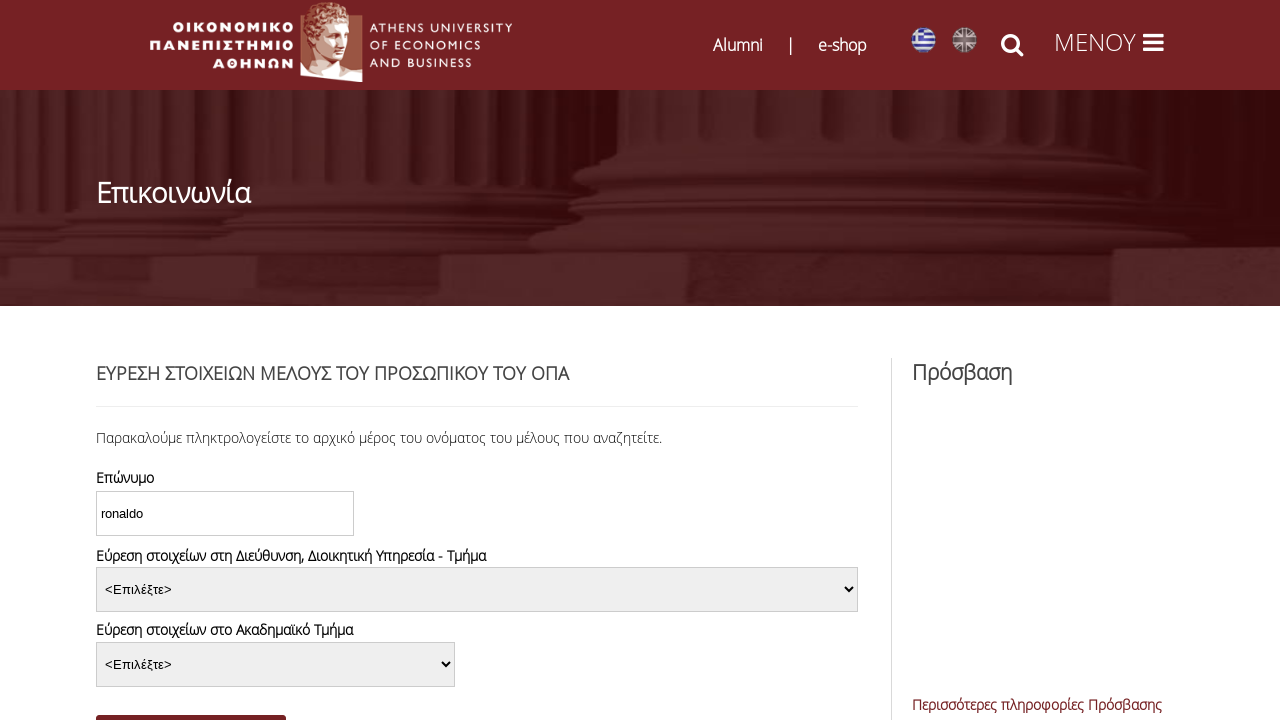

Clicked search button to search for contact at (191, 703) on #edit-submit-contactsopa
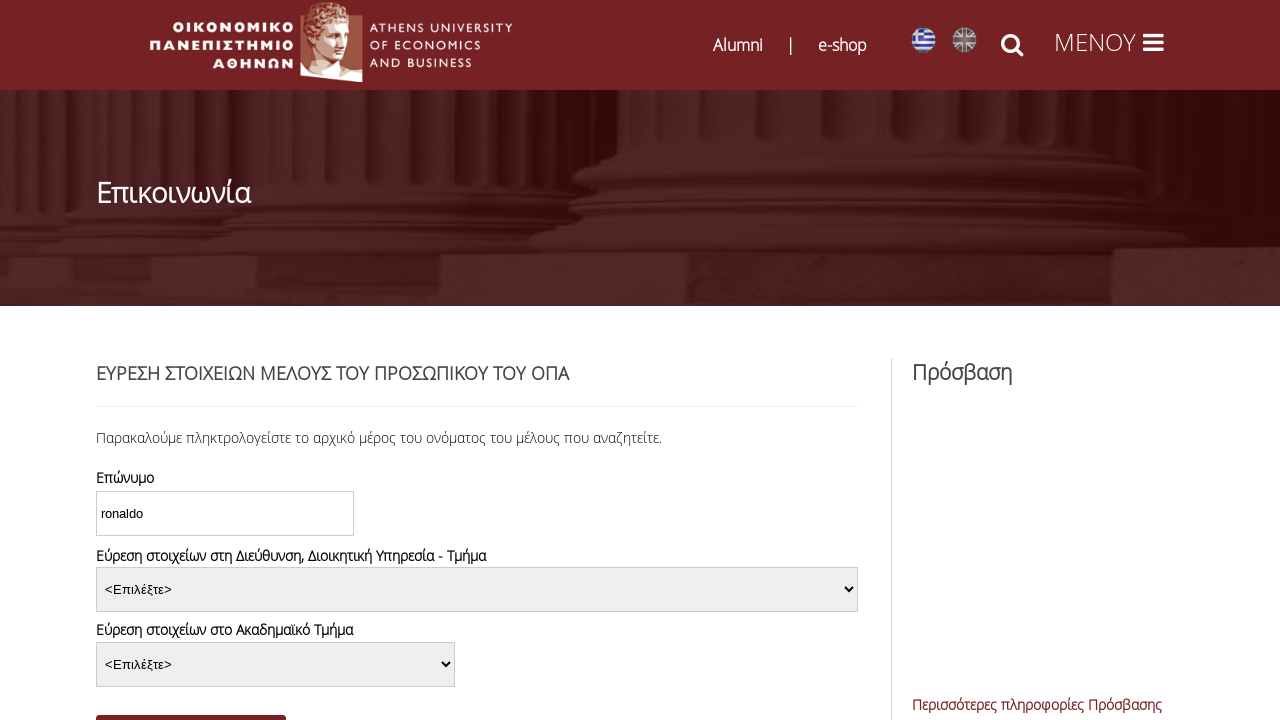

Waited 2 seconds for search results to load
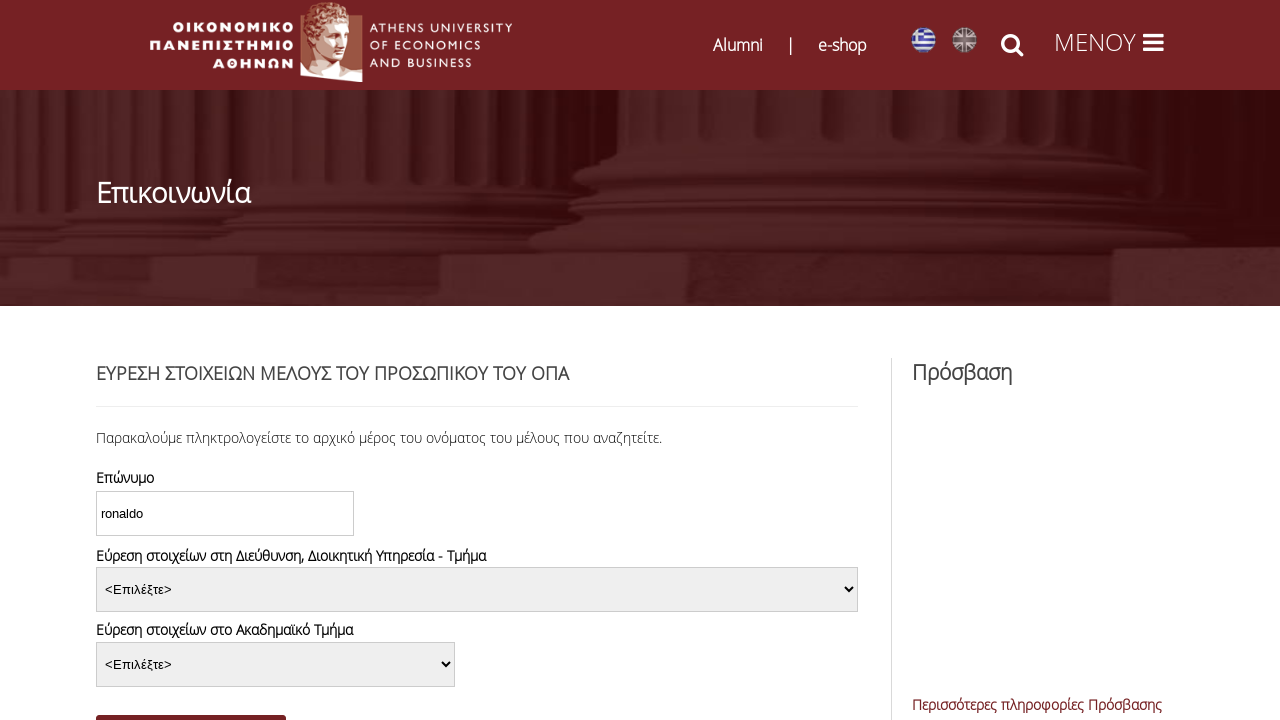

Verified that no results table was found (count: 0)
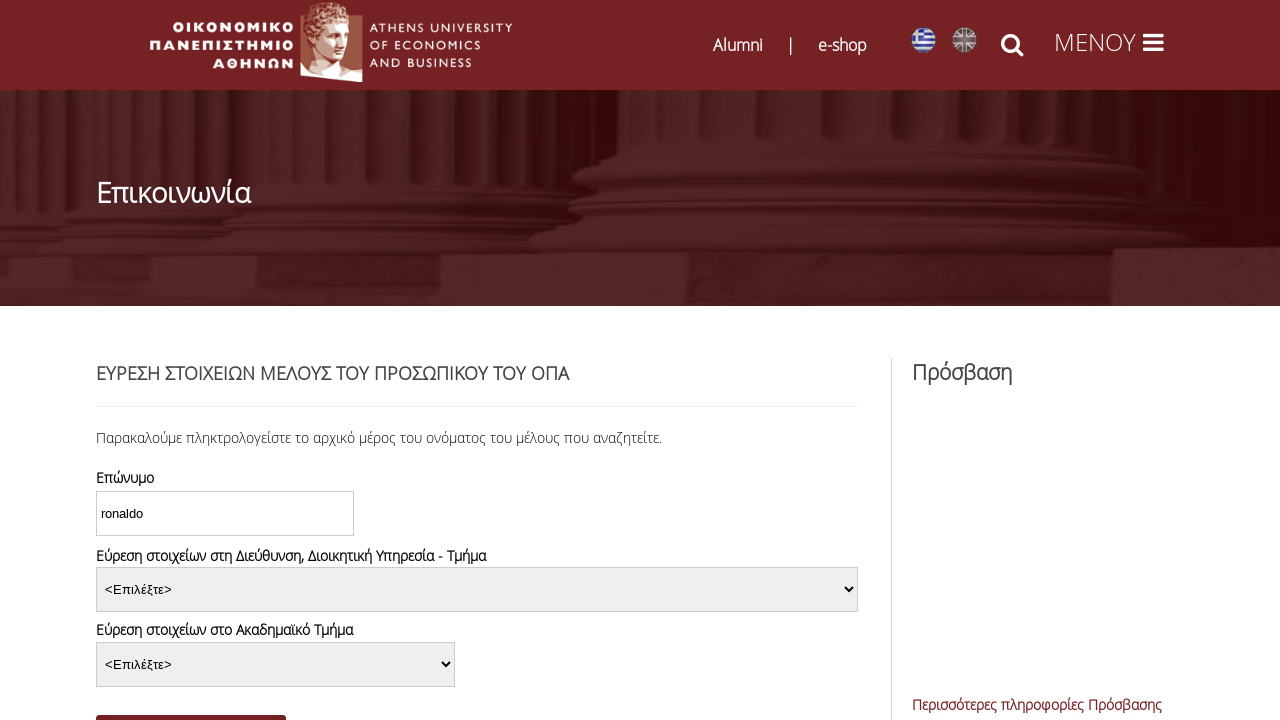

Assertion passed: no results table found for non-existing contact
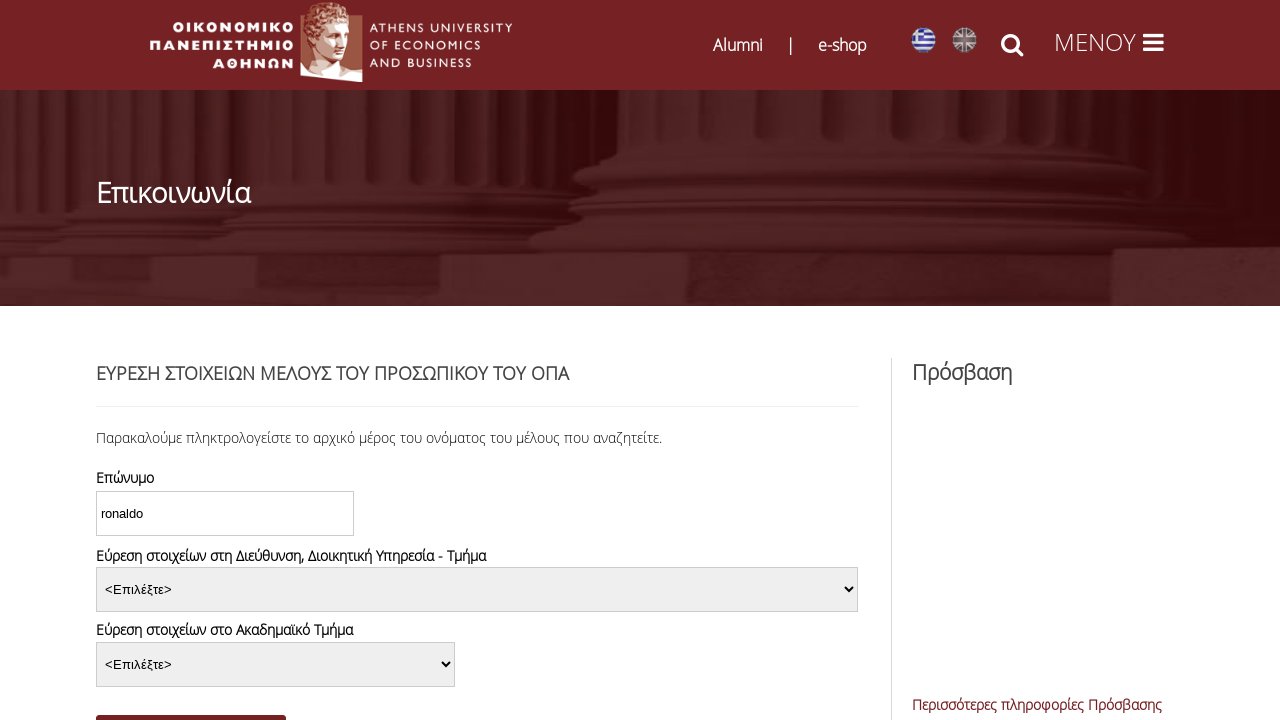

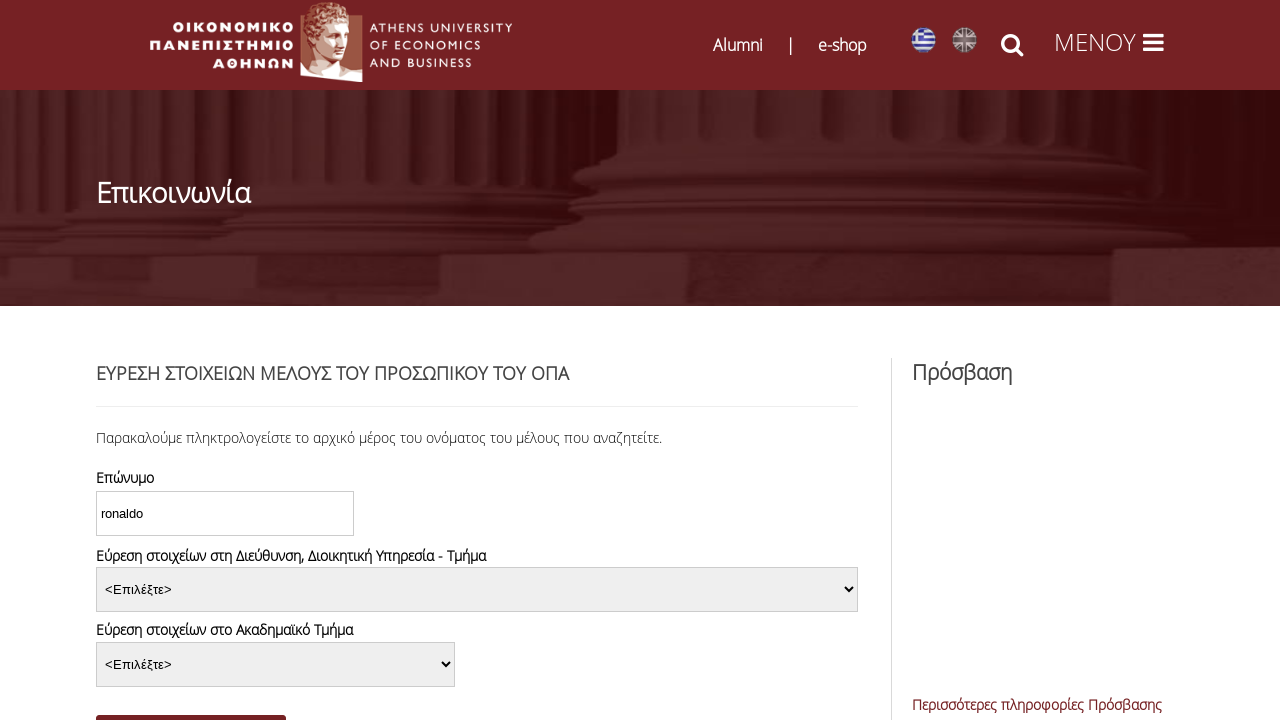